Tests the "Get Started" link on the Playwright homepage navigates to the installation documentation

Starting URL: https://playwright.dev

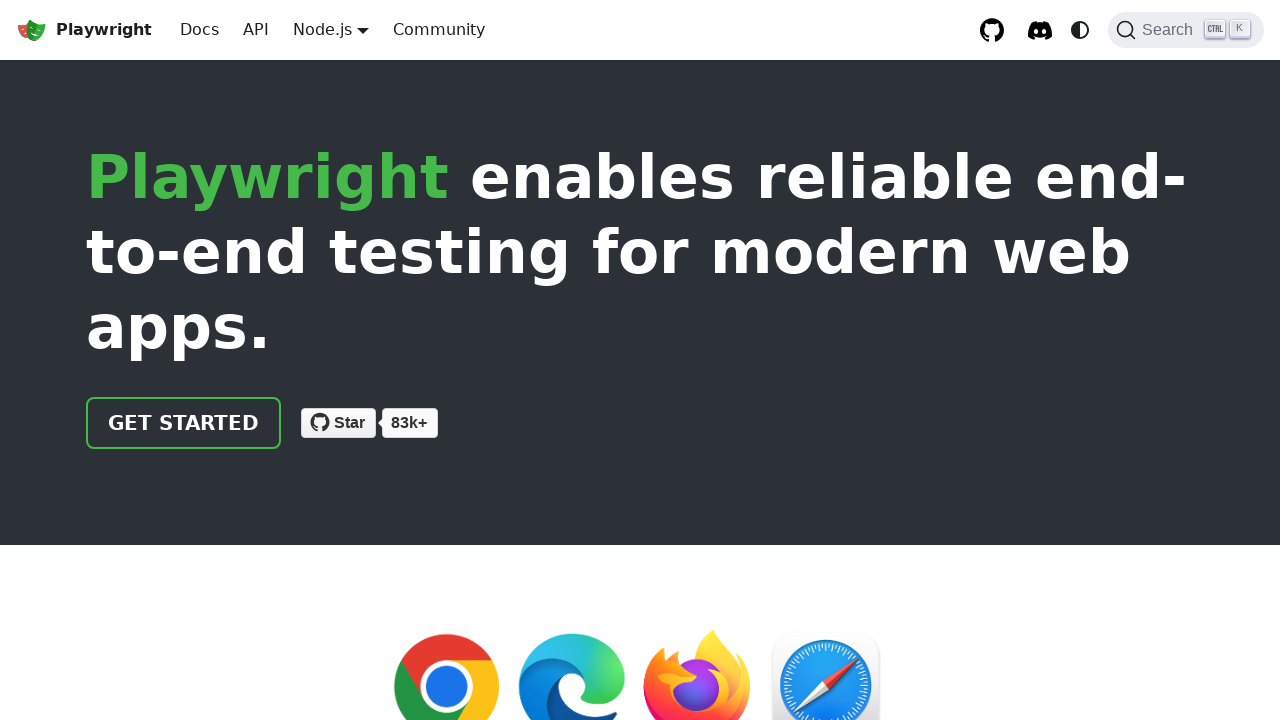

Clicked the 'Get Started' link on Playwright homepage at (184, 423) on text=Get Started
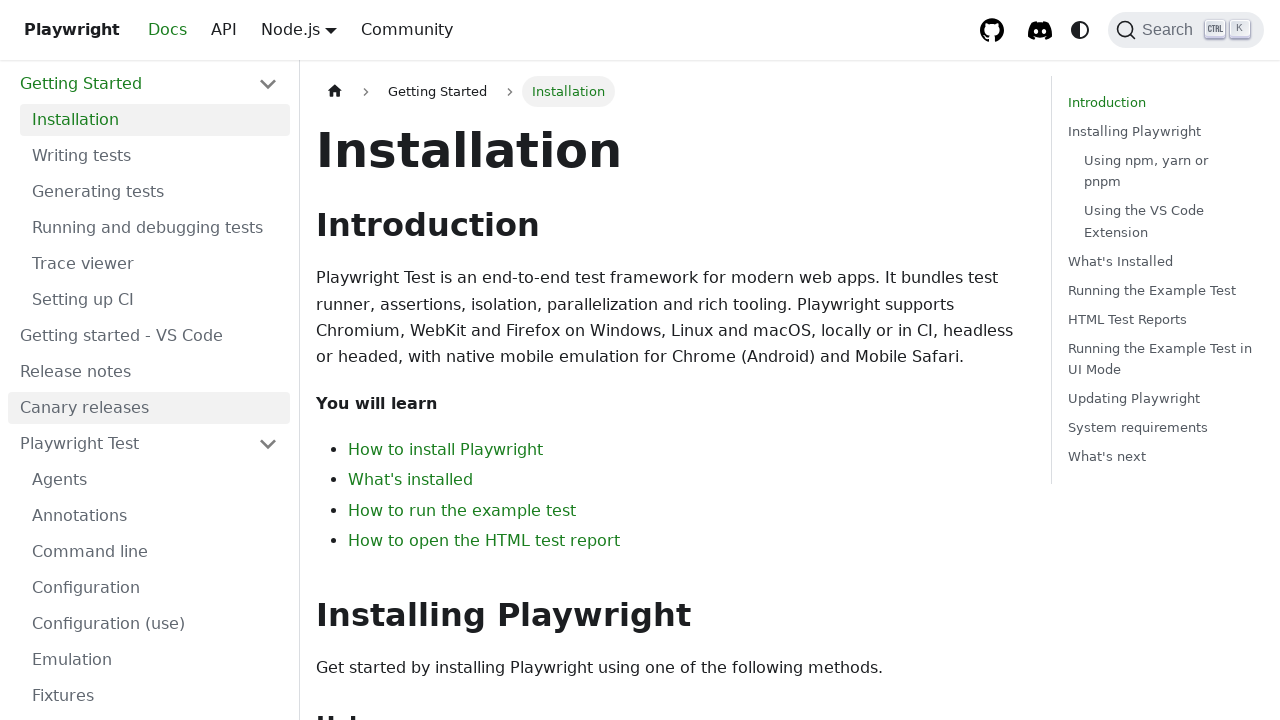

Installation documentation page loaded and heading is visible
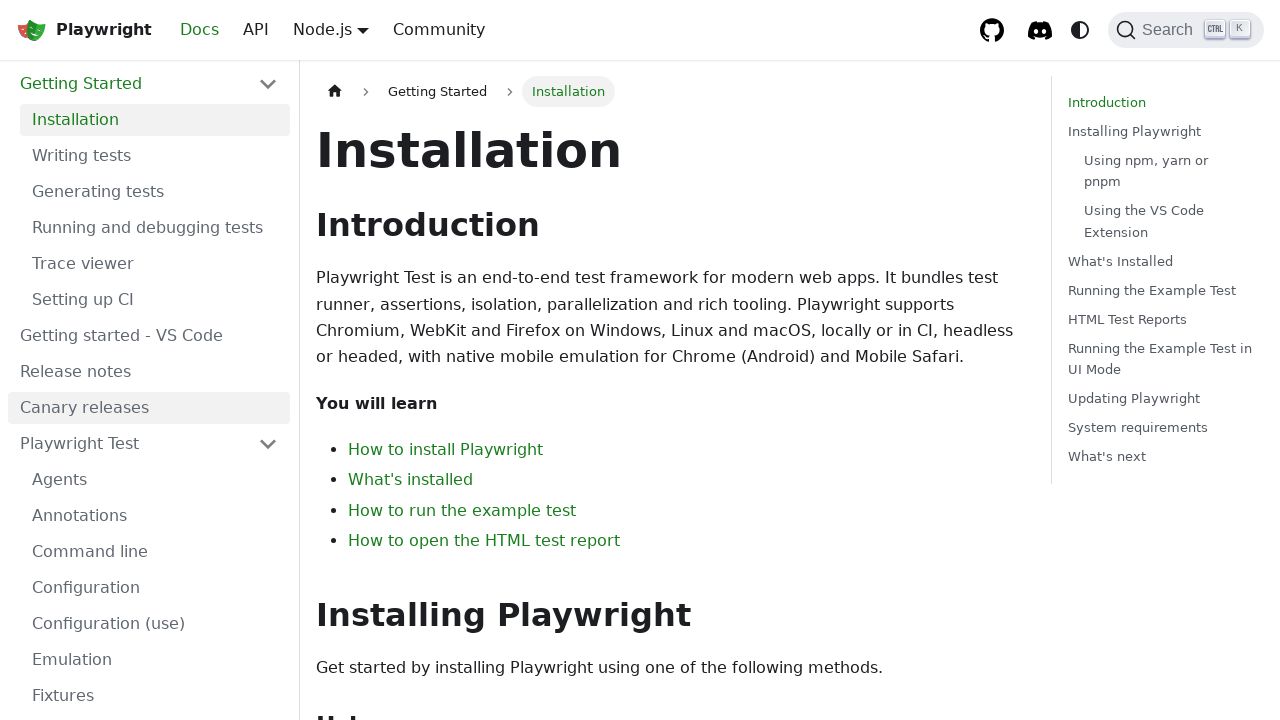

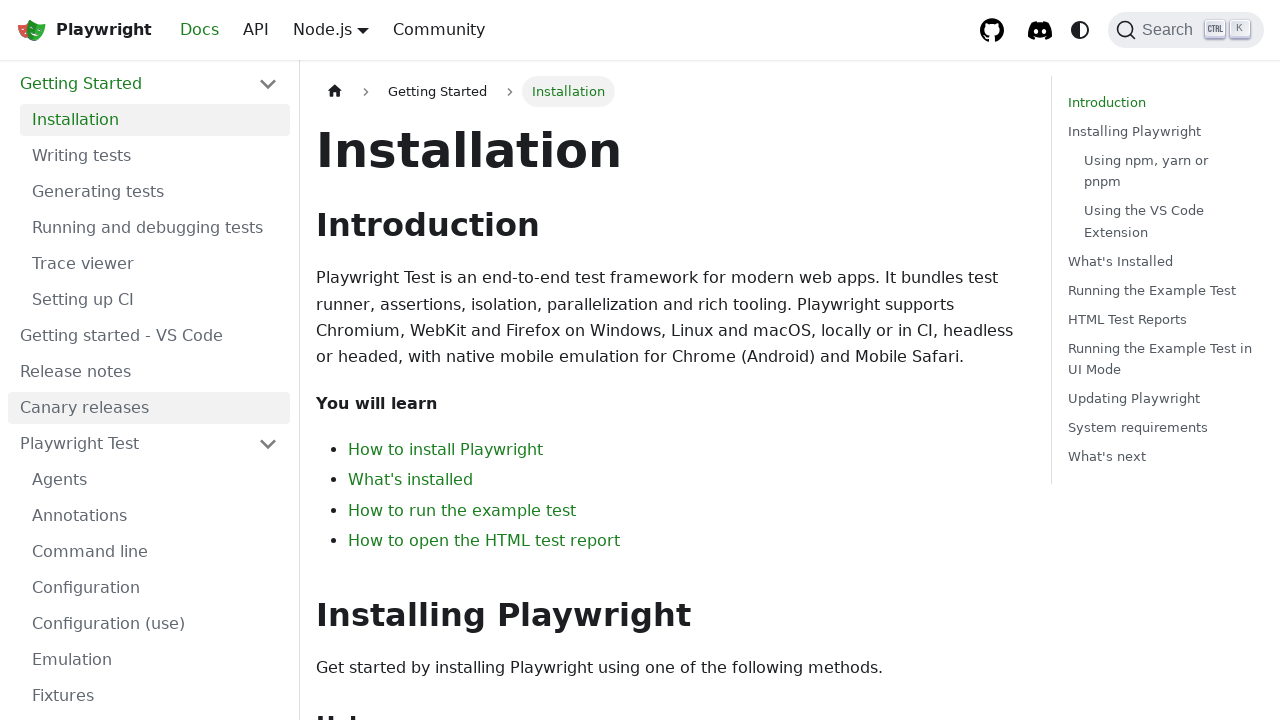